Navigates to a locators example page and verifies that a button's value attribute does not contain a specific text

Starting URL: https://kristinek.github.io/site/examples/locators

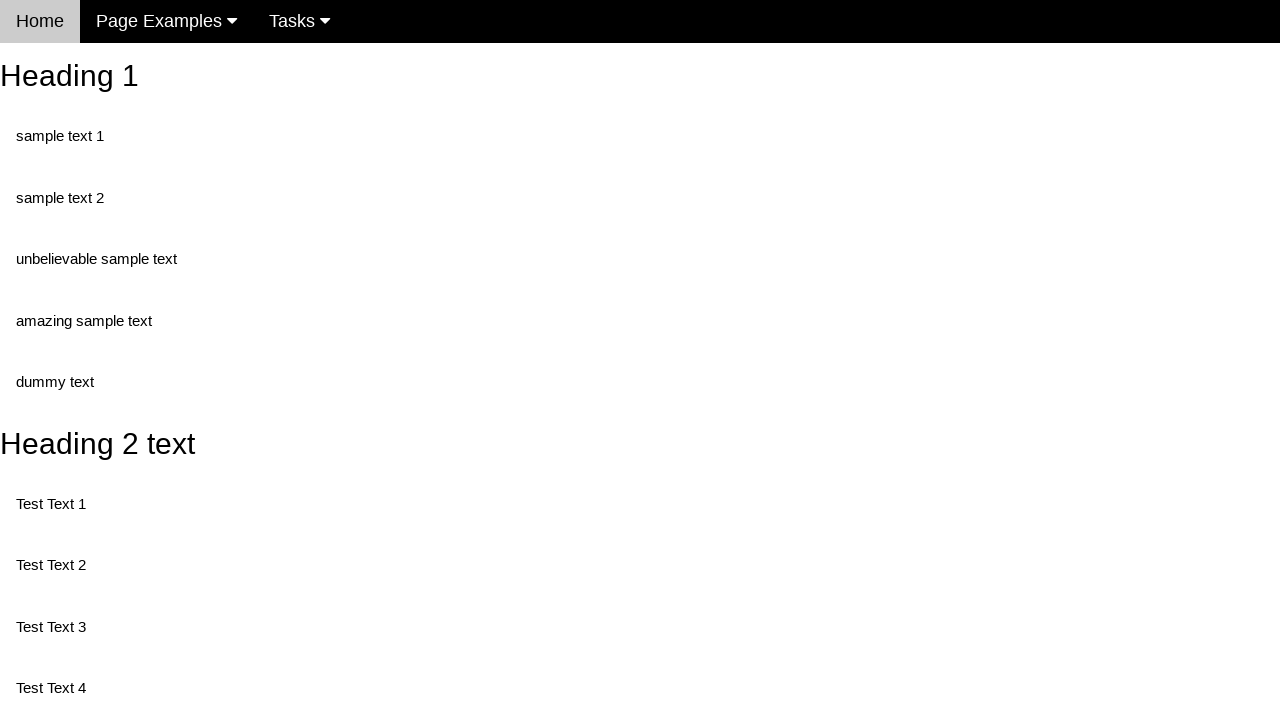

Navigated to locators example page
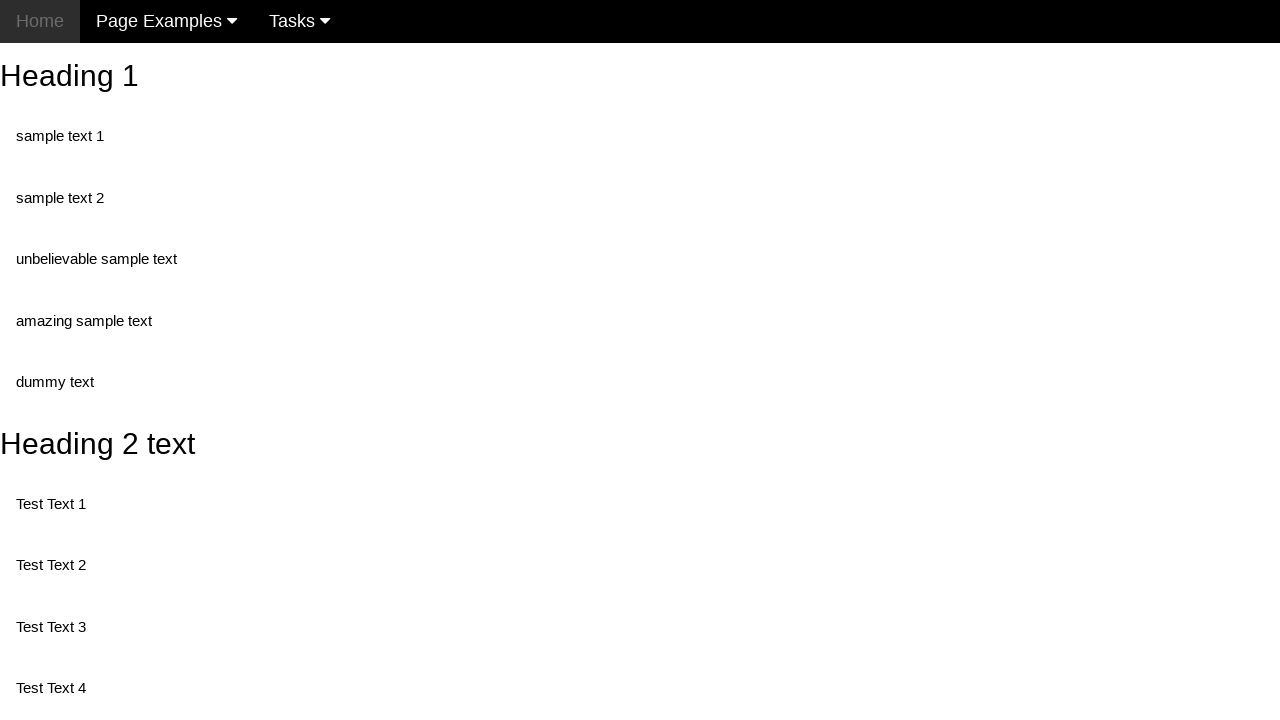

Located randomButton1 element
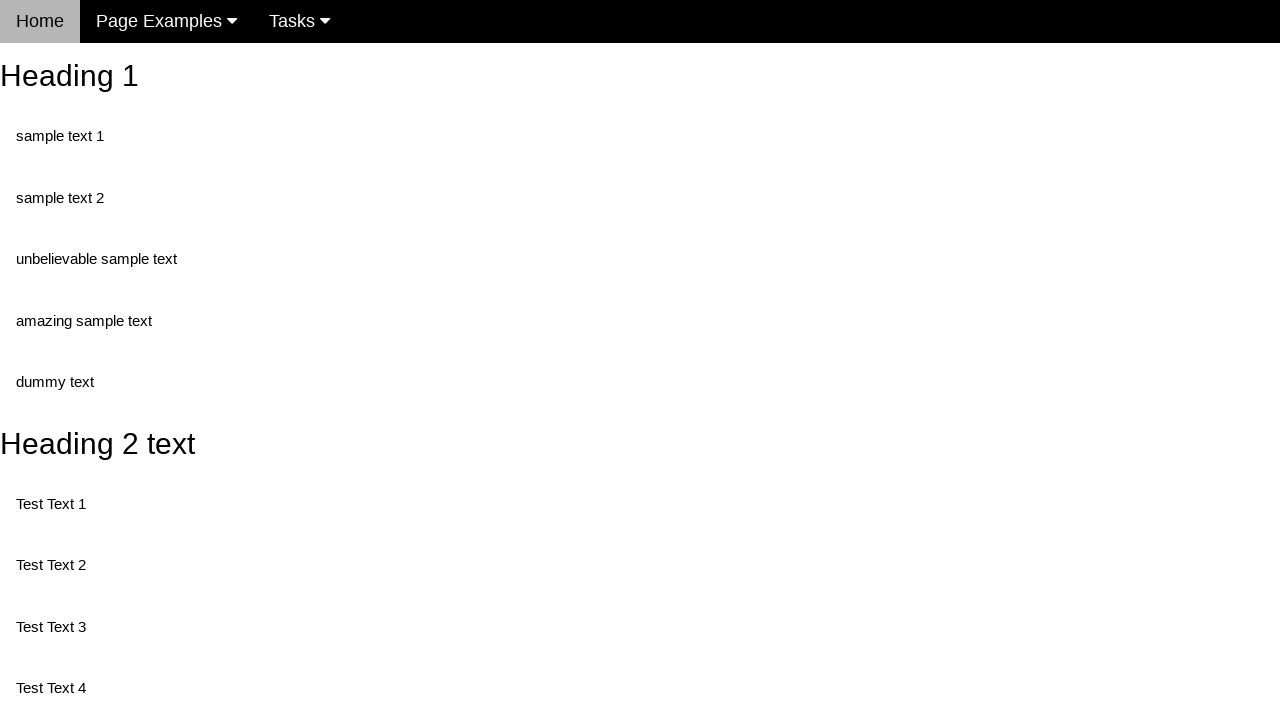

Waited for randomButton1 to be ready
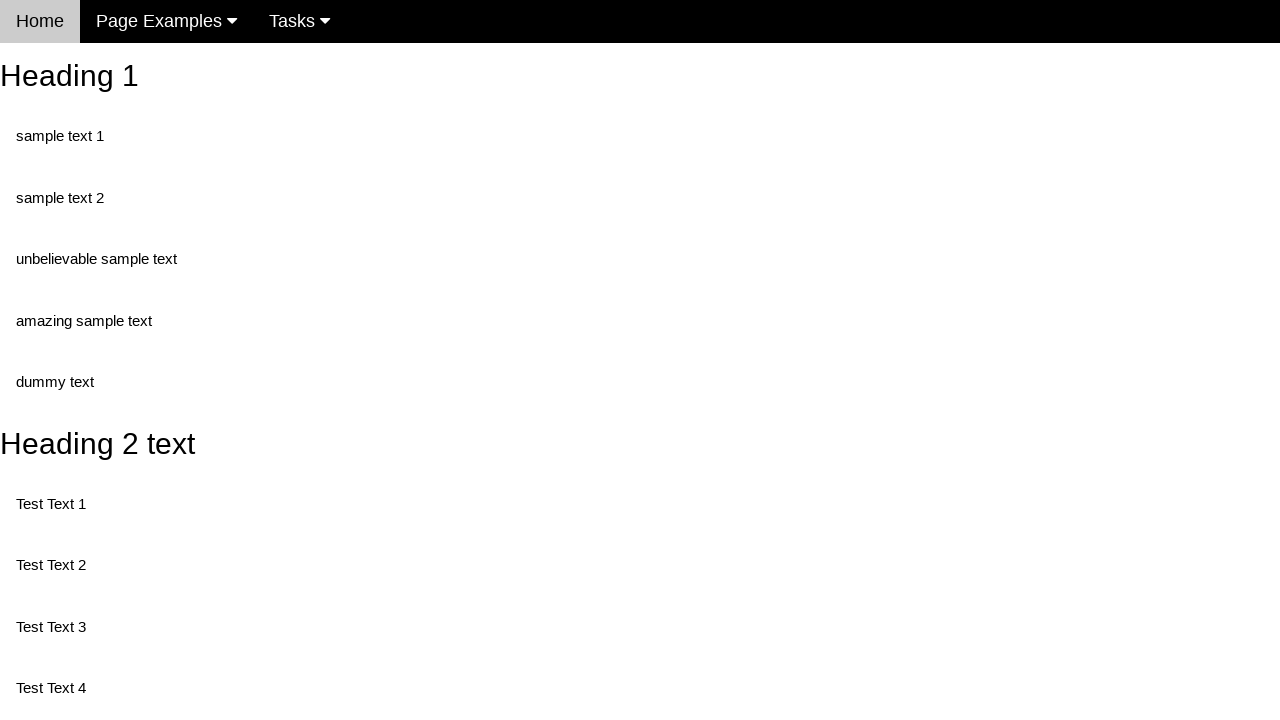

Retrieved value attribute: 'This is a button'
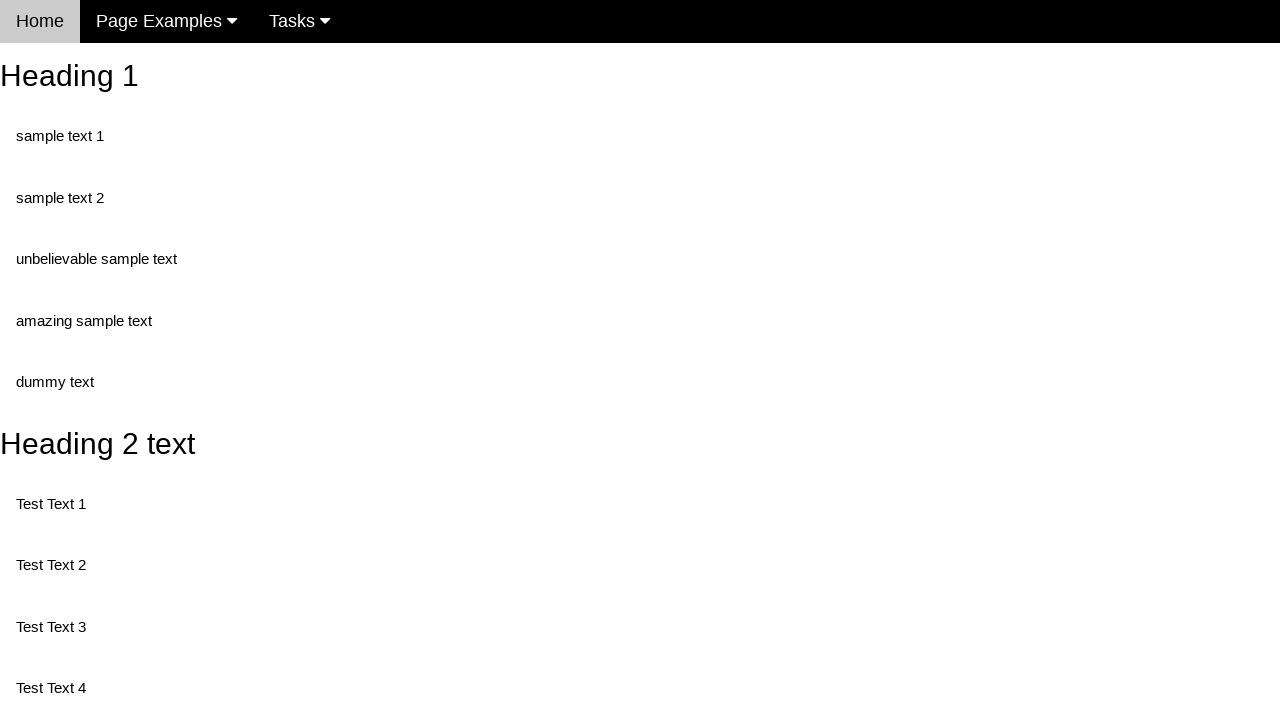

Verified that button value does NOT contain 'This is a button2'
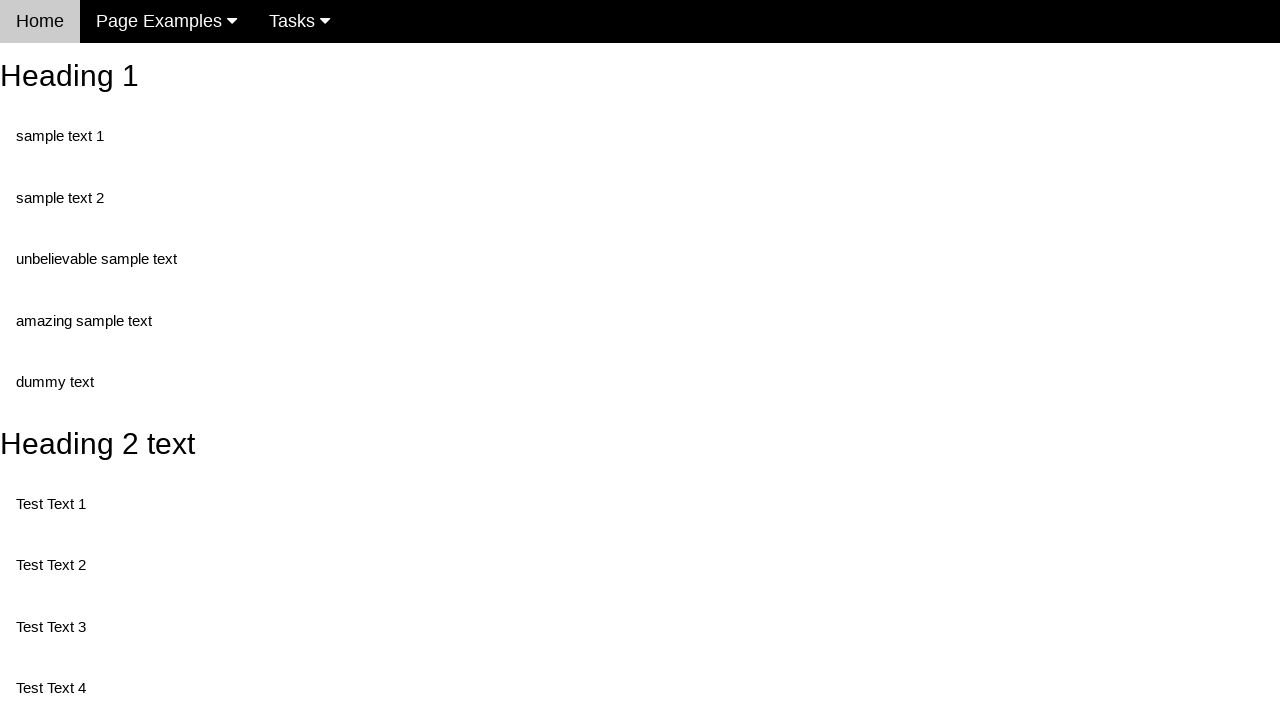

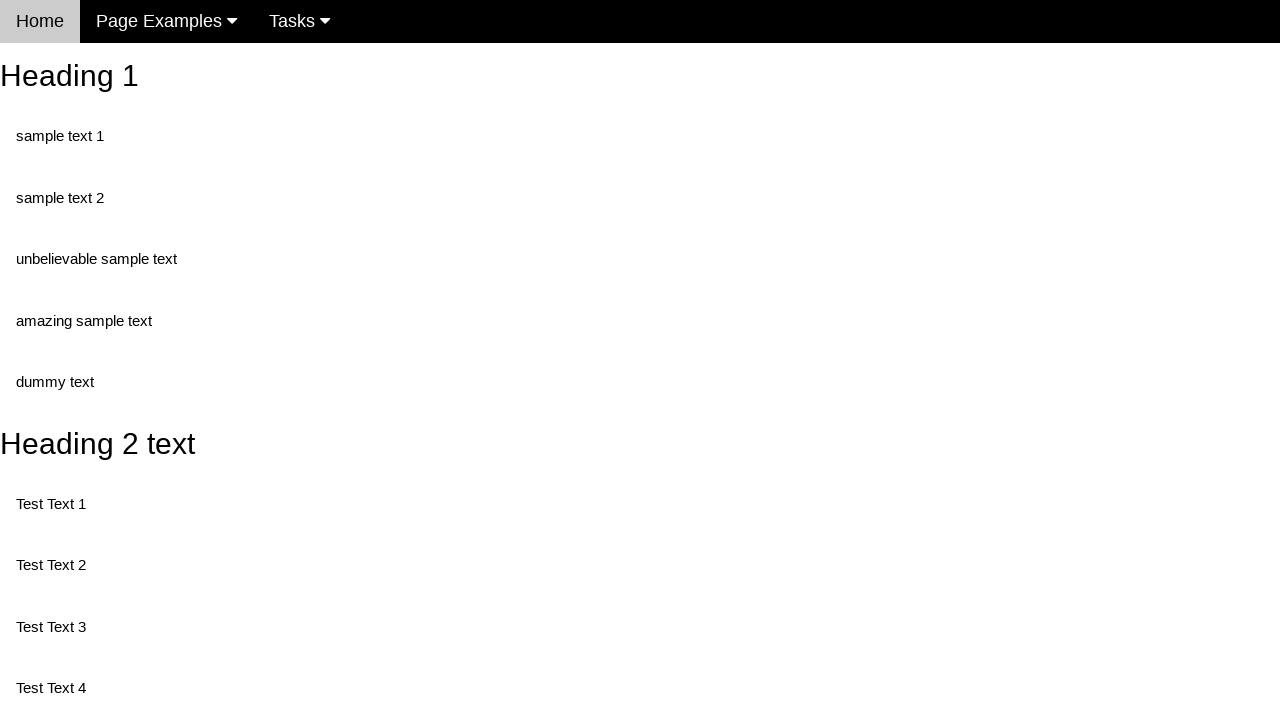